Tests dynamic control functionality by checking if a text input field becomes enabled after clicking an enable button

Starting URL: https://training-support.net/webelements/dynamic-controls

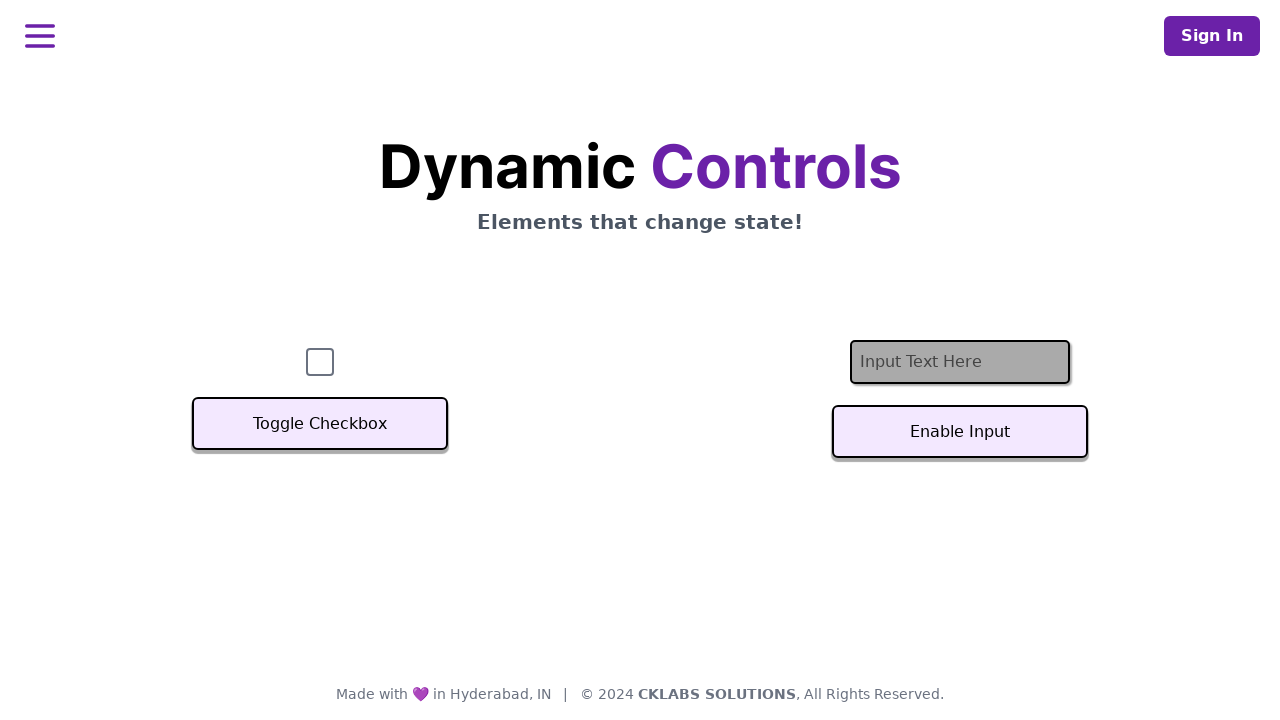

Located the text input field
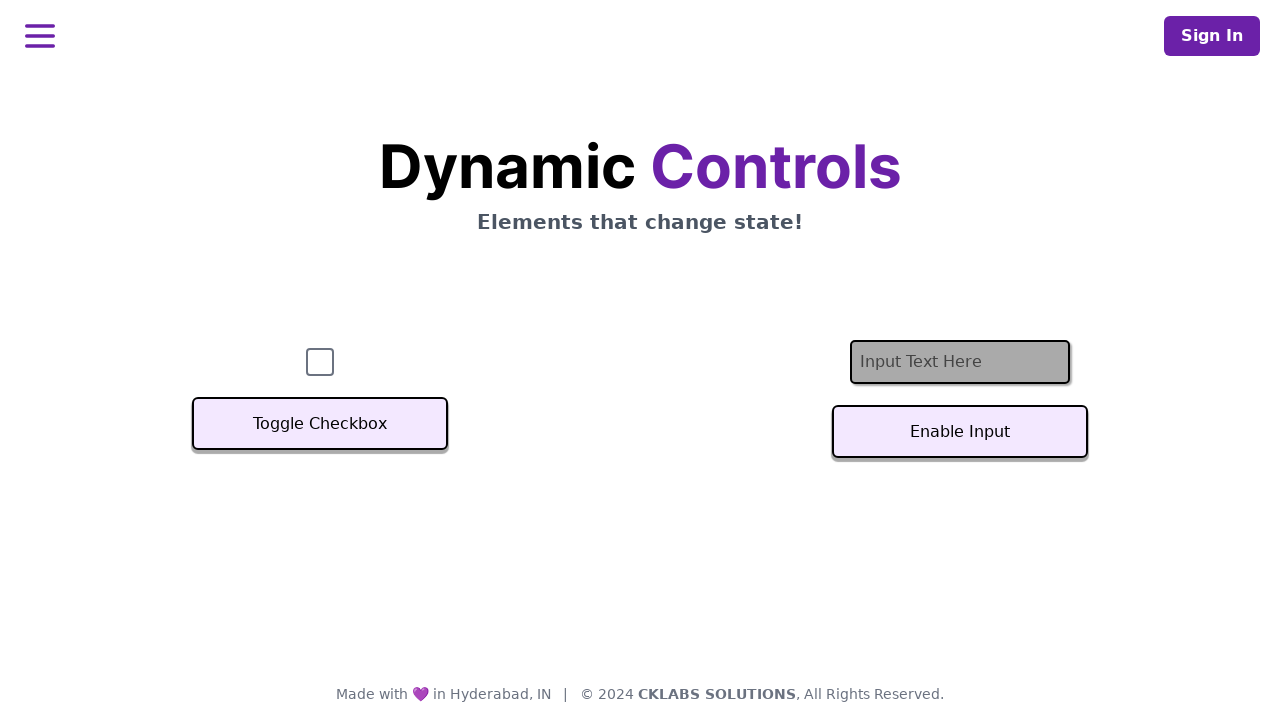

Checked initial state of text input field - it is disabled
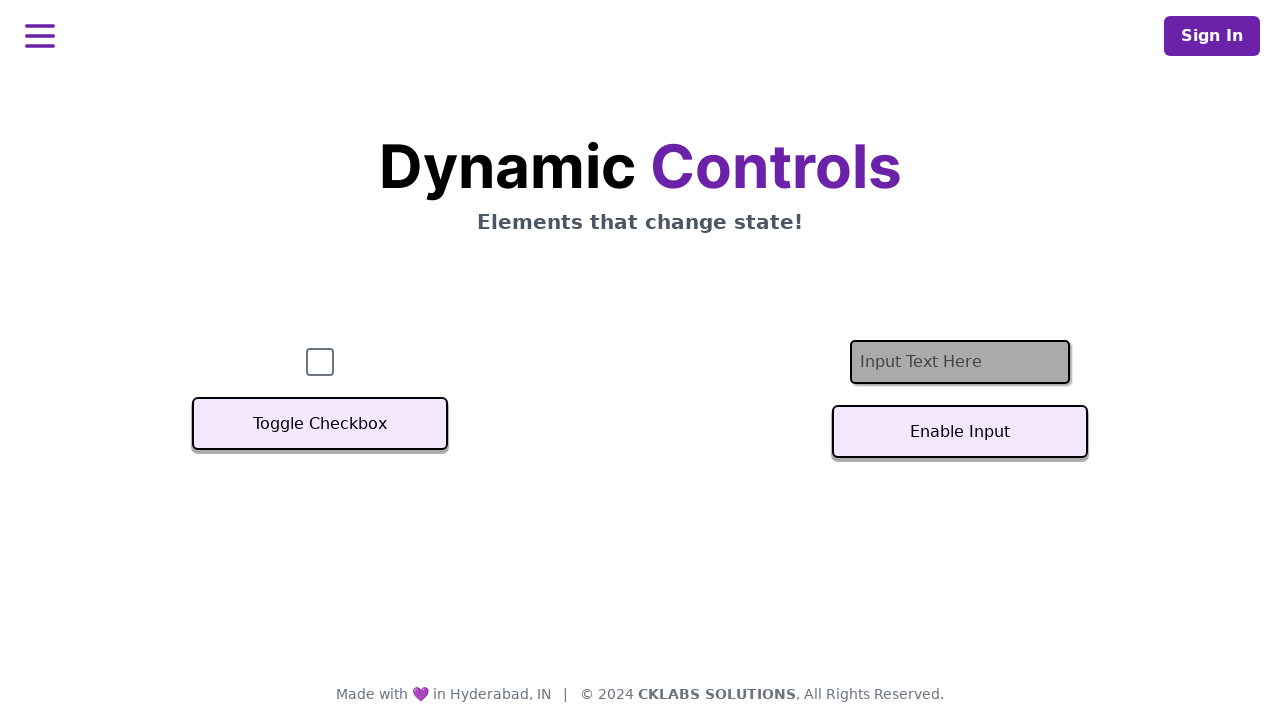

Clicked the Enable input button at (960, 432) on button#textInputButton
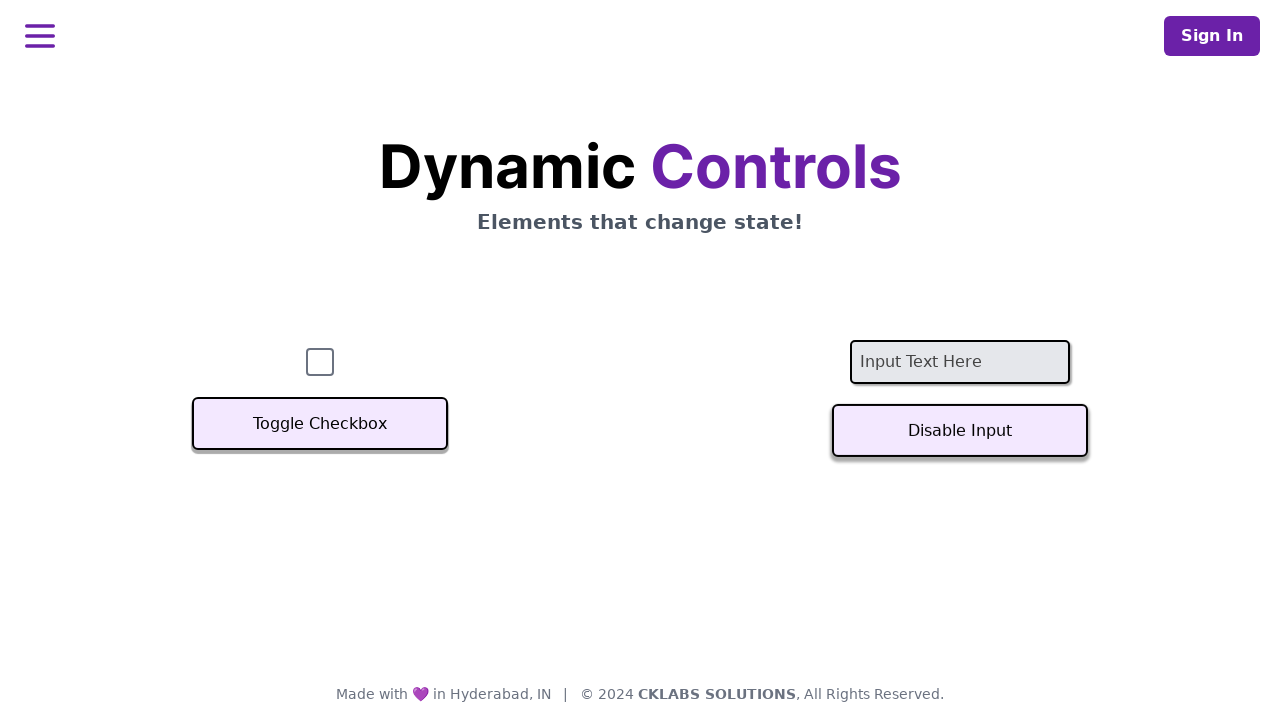

Waited 500ms for the text input field state to change
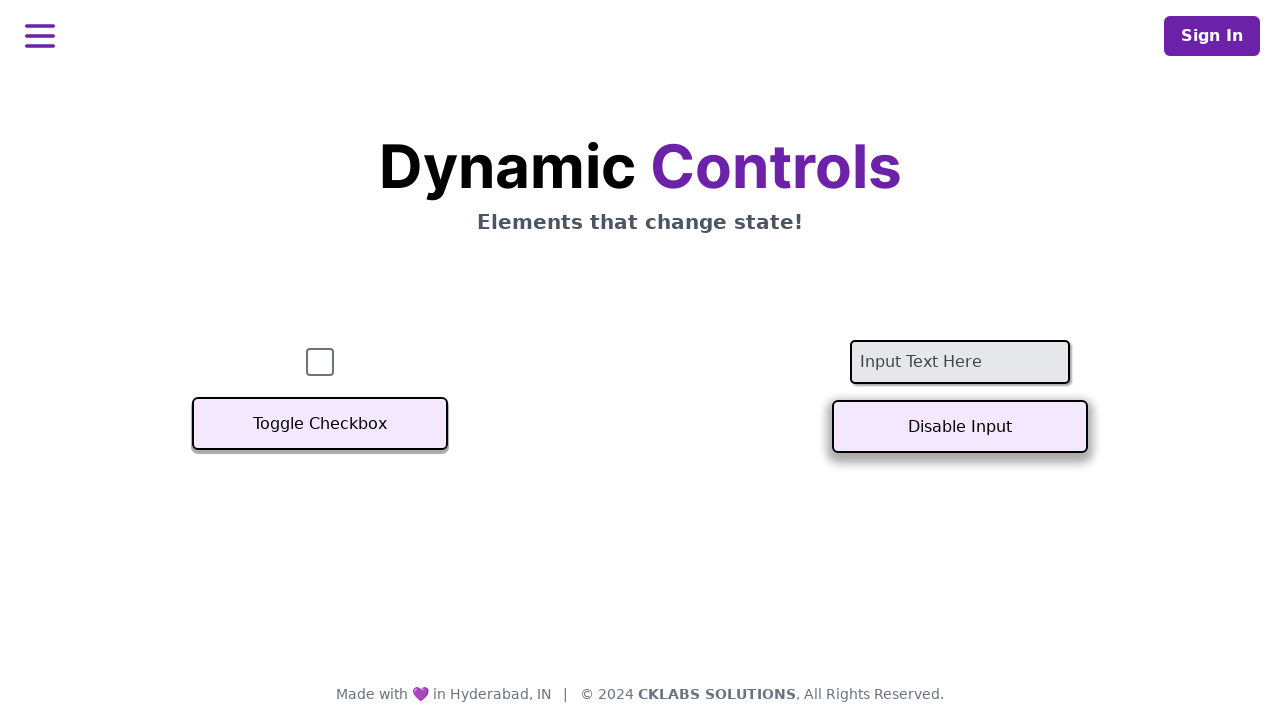

Checked final state of text input field - it is now enabled
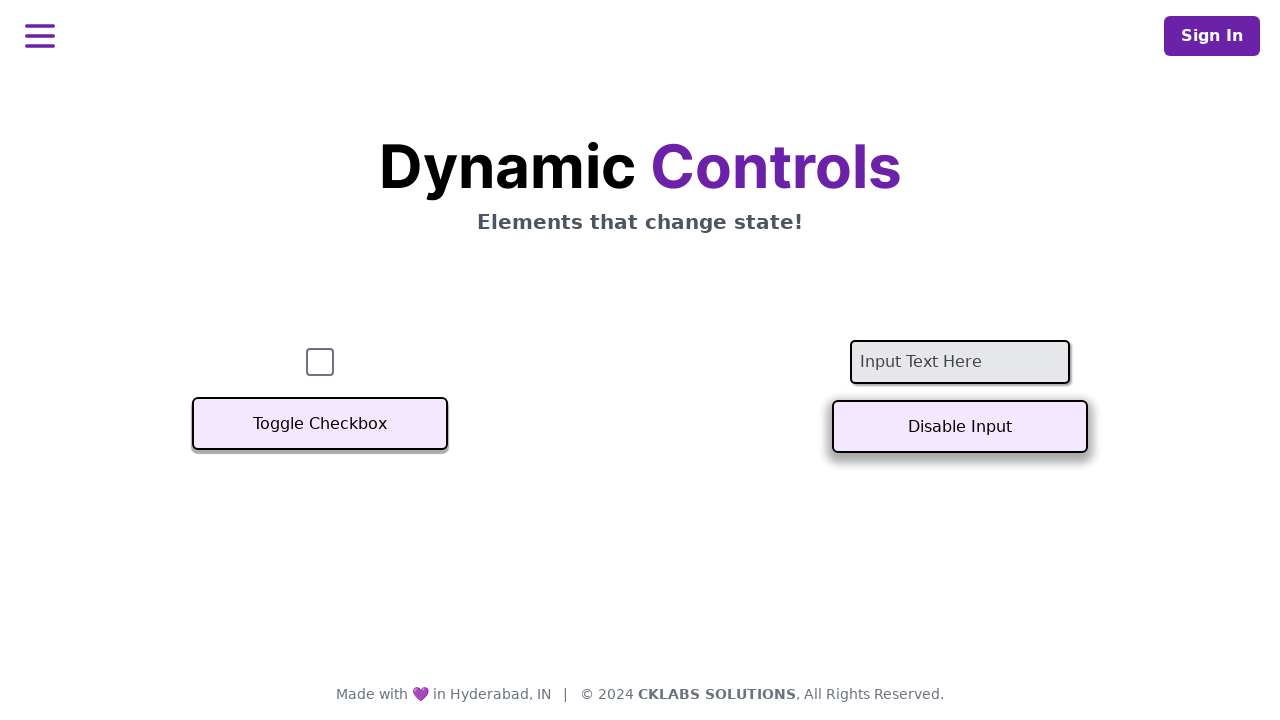

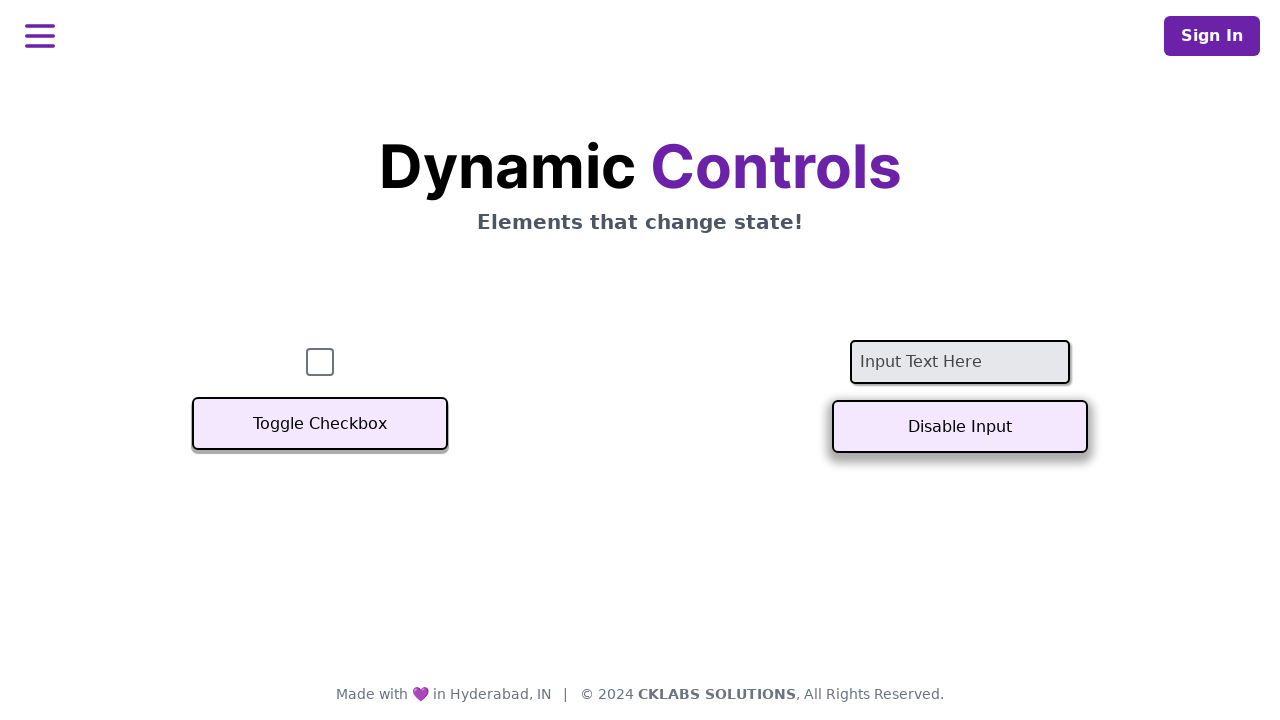